Tests that the text input field is cleared after adding a todo item

Starting URL: https://demo.playwright.dev/todomvc

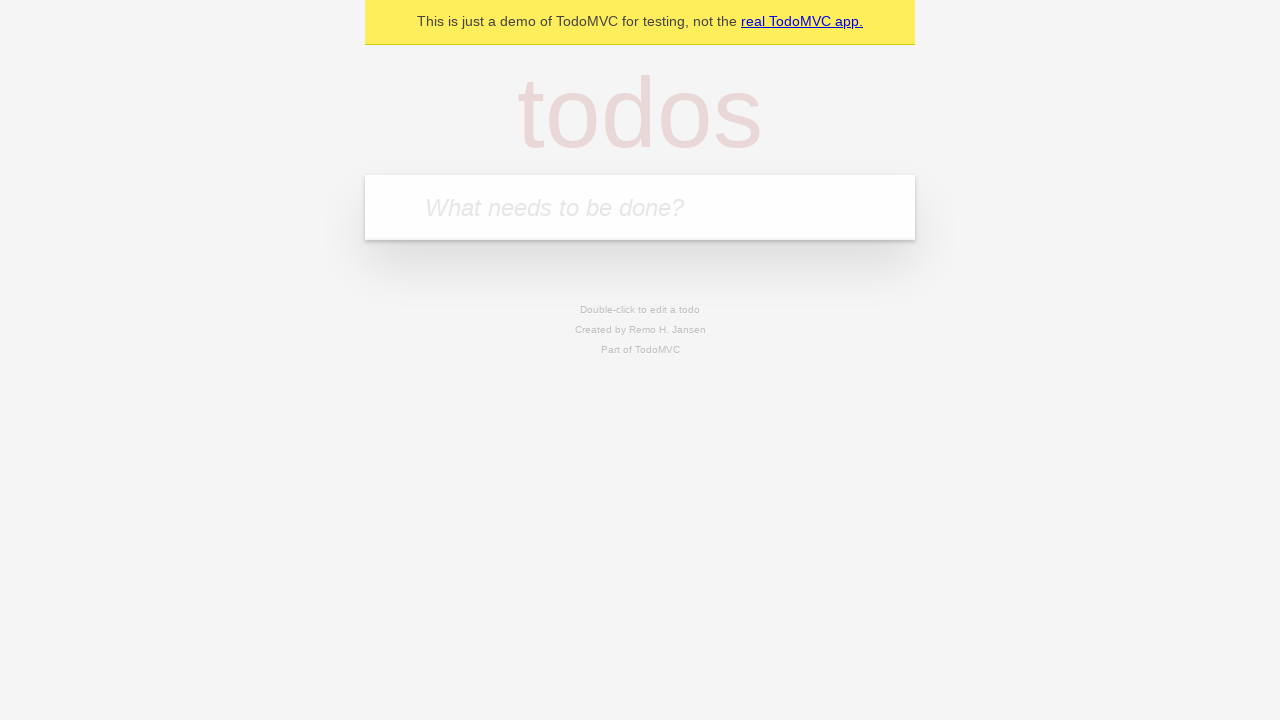

Filled todo input field with 'buy some cheese' on internal:attr=[placeholder="What needs to be done?"i]
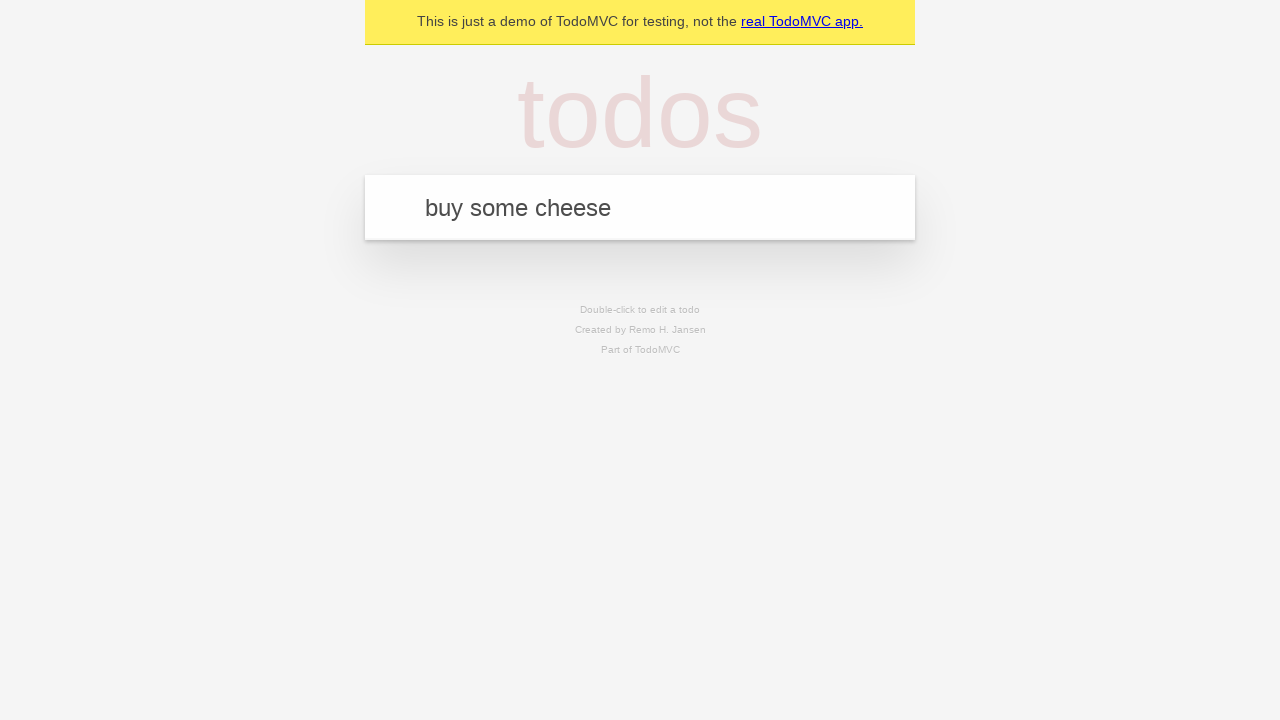

Pressed Enter to add todo item on internal:attr=[placeholder="What needs to be done?"i]
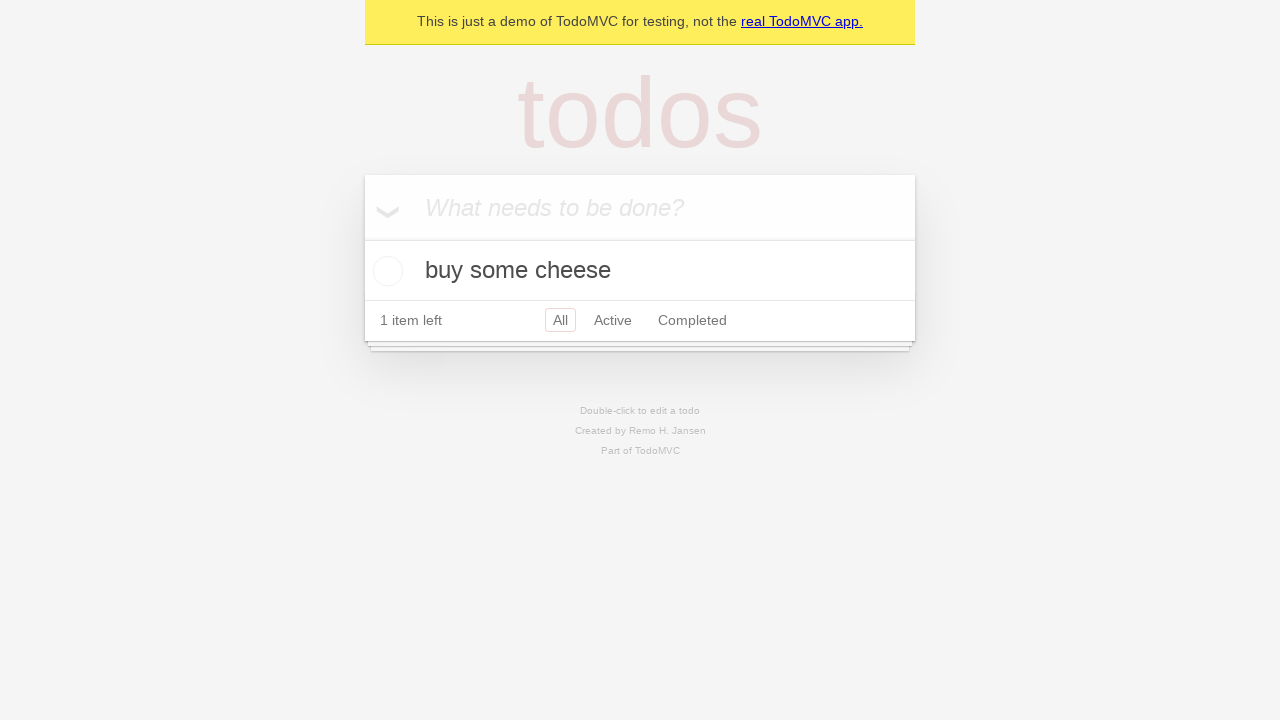

Todo item was added and displayed
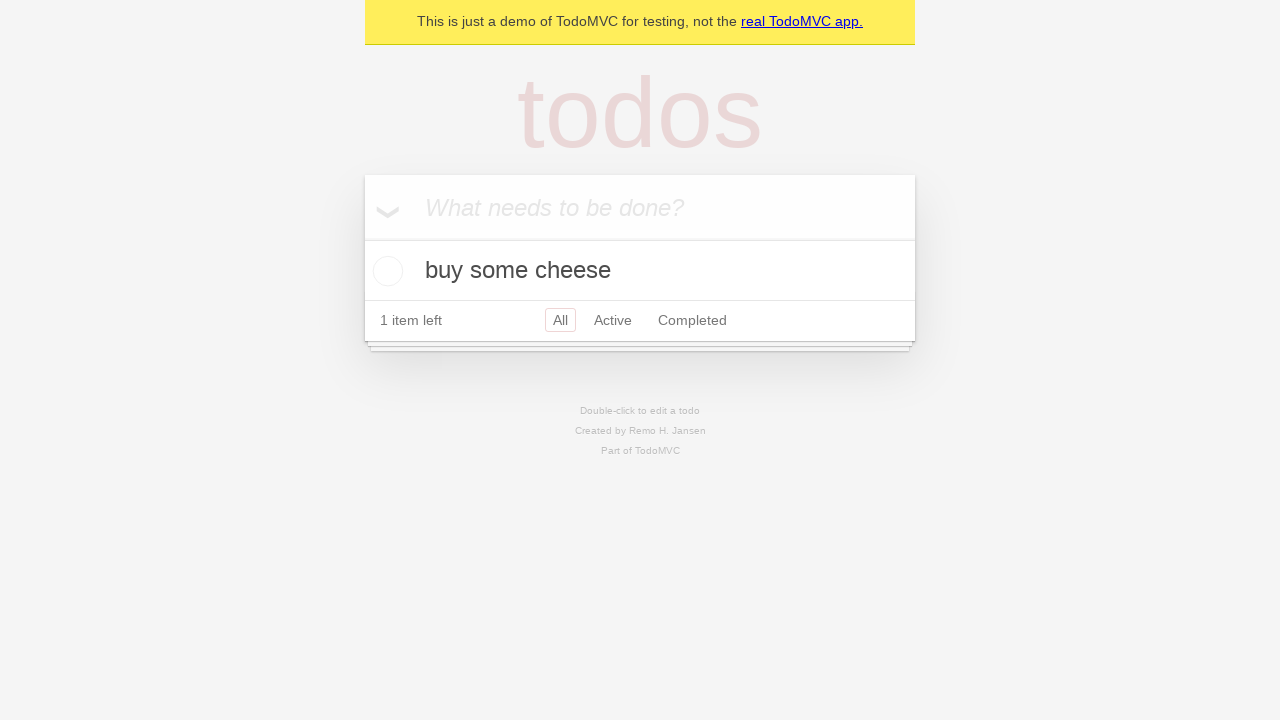

Verified that text input field is cleared after adding item
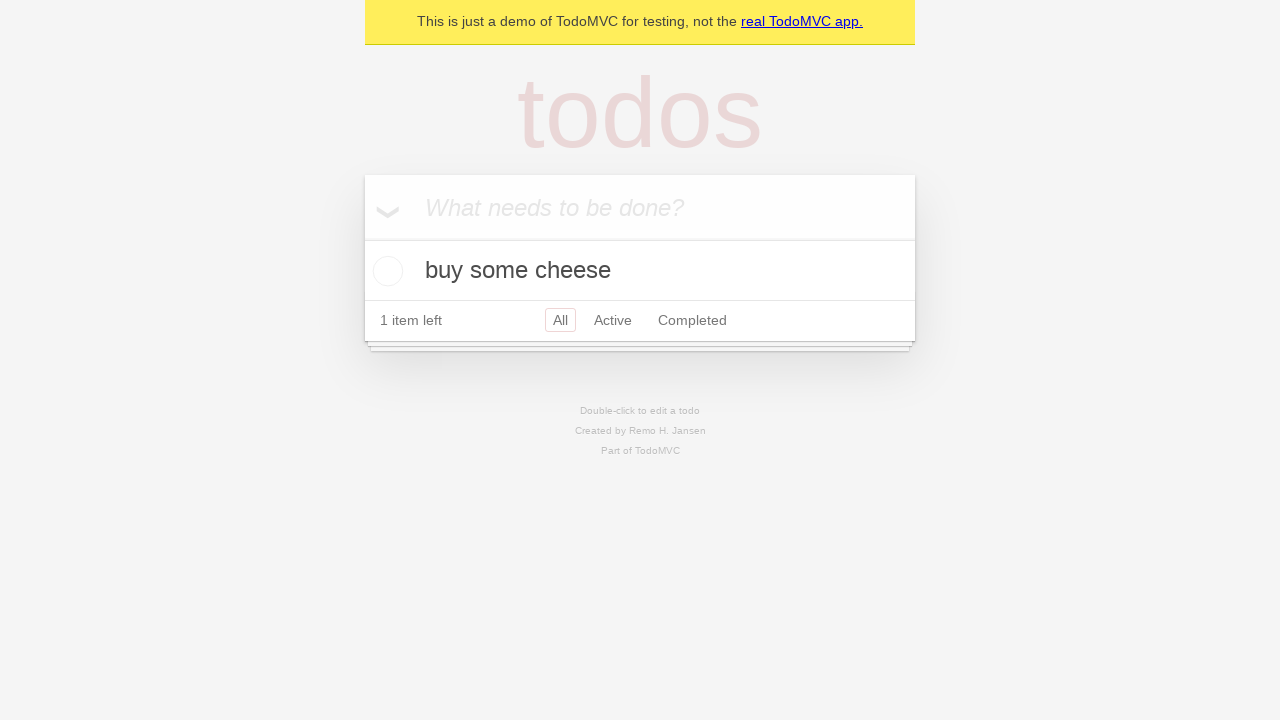

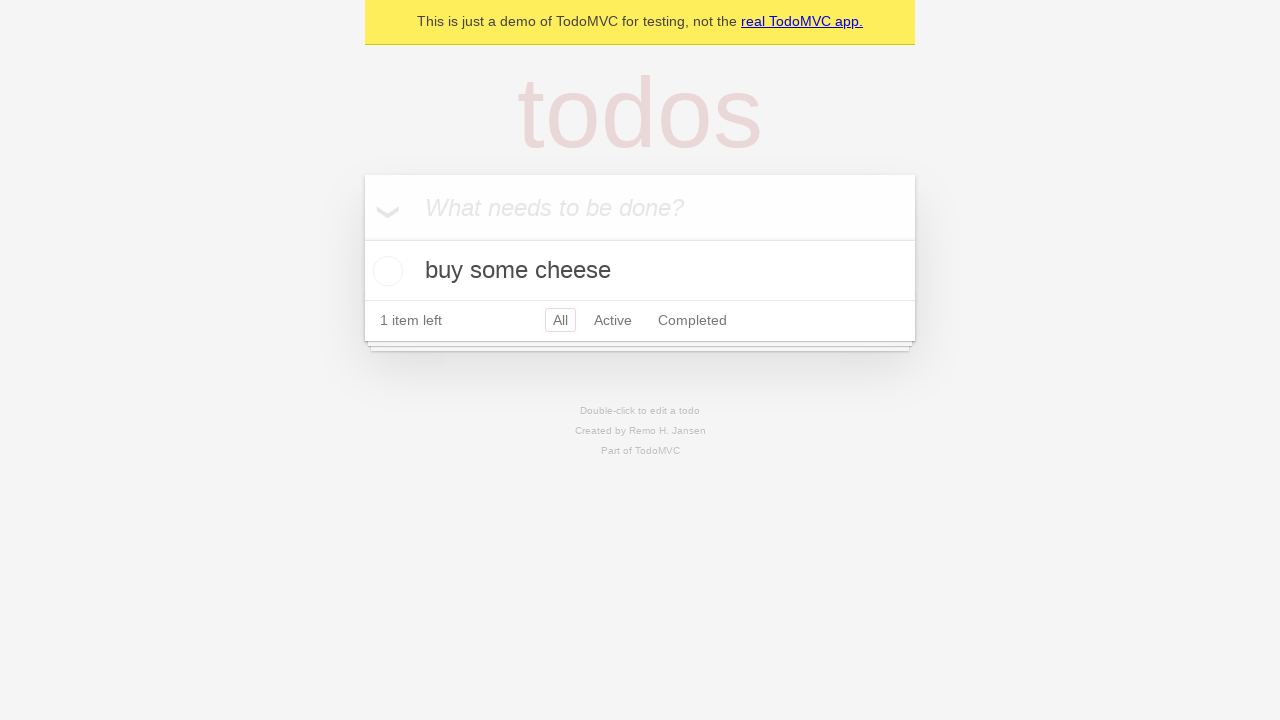